Tests form interaction on a training ground page by filling an input field and clicking a button

Starting URL: https://techstepacademy.com/training-ground

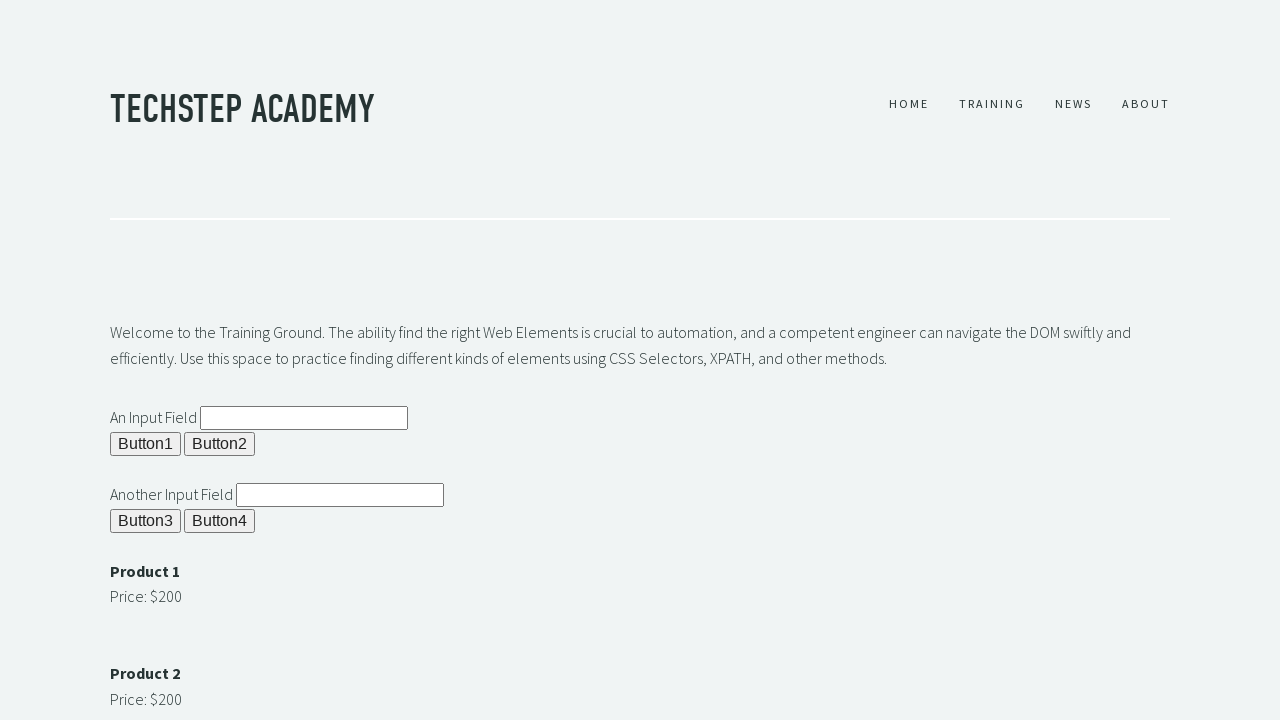

Filled the second input field with 'Test text' on input[id='ipt2']
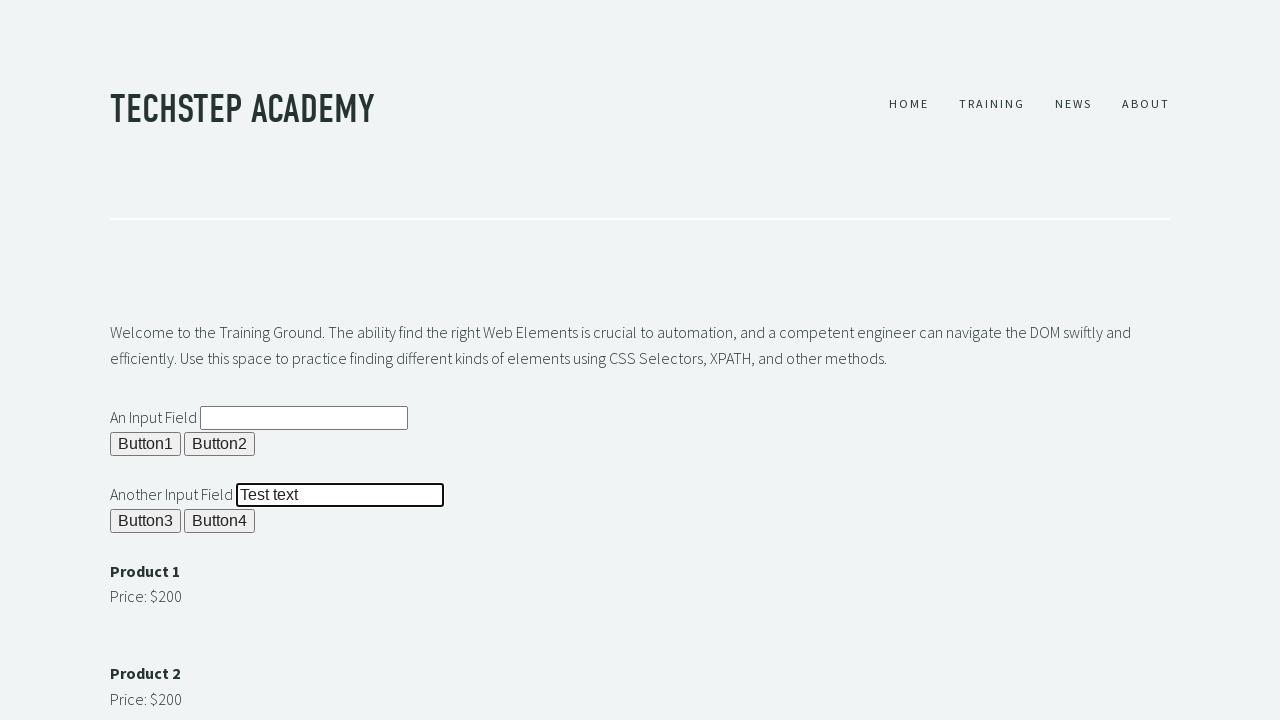

Clicked button 4 at (220, 521) on xpath=//button[@id='b4']
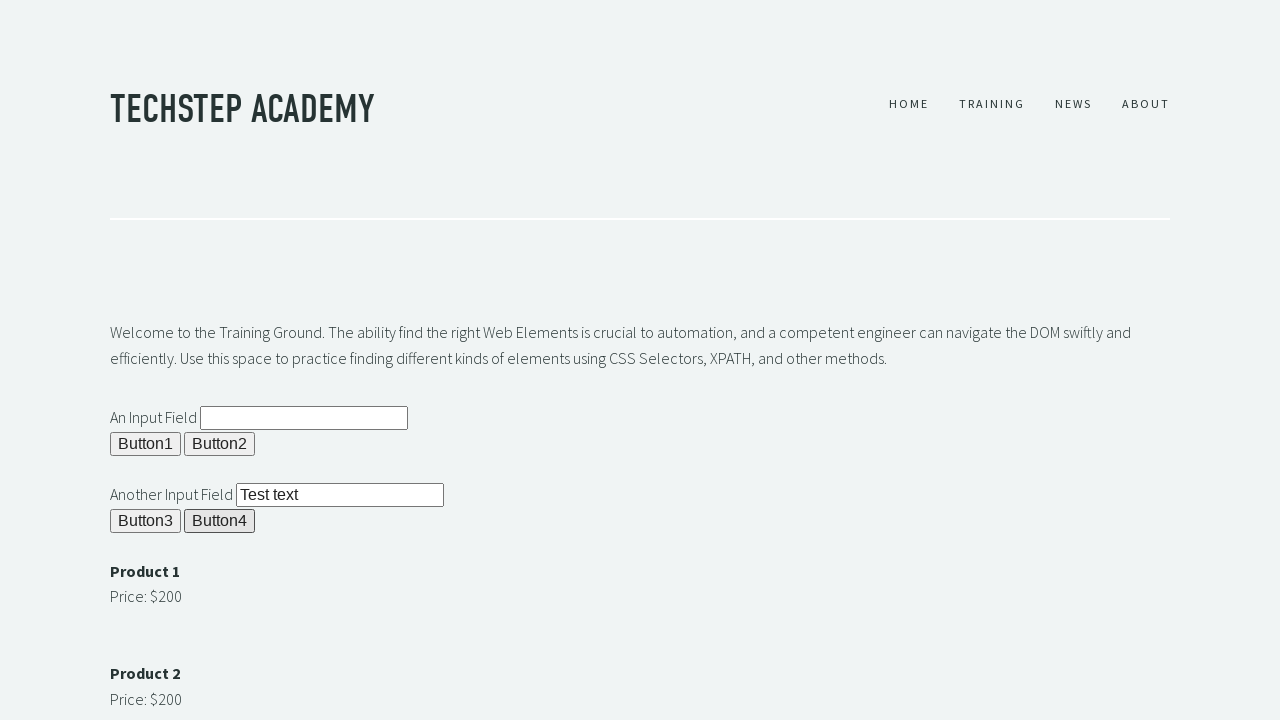

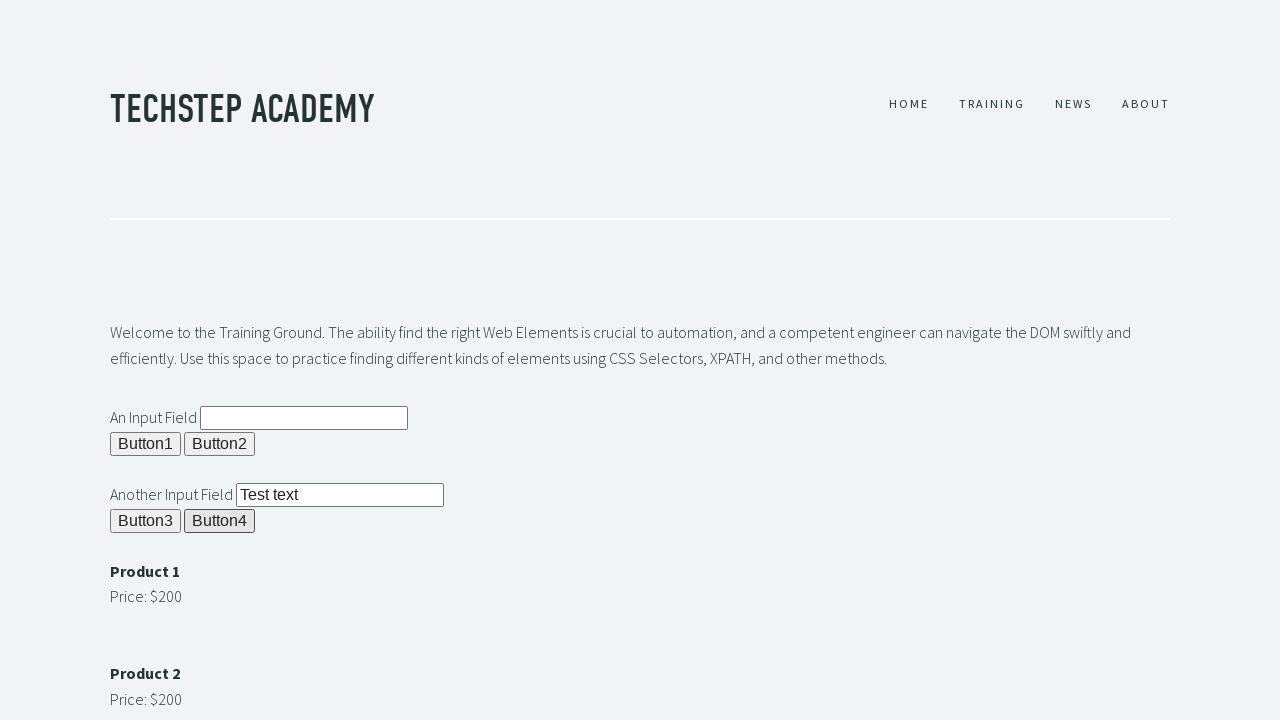